Navigates to the SpiceJet airline website homepage and verifies the page loads successfully.

Starting URL: https://www.spicejet.com/

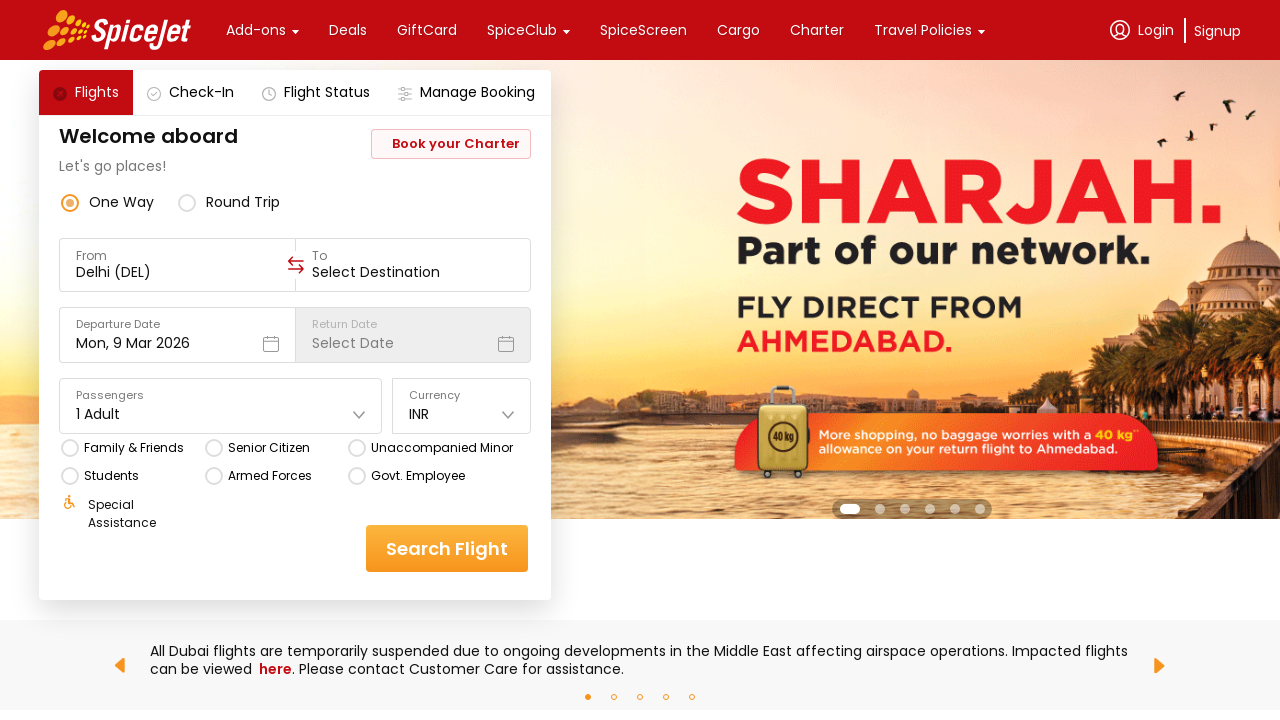

Waited for DOM content loaded state on SpiceJet homepage
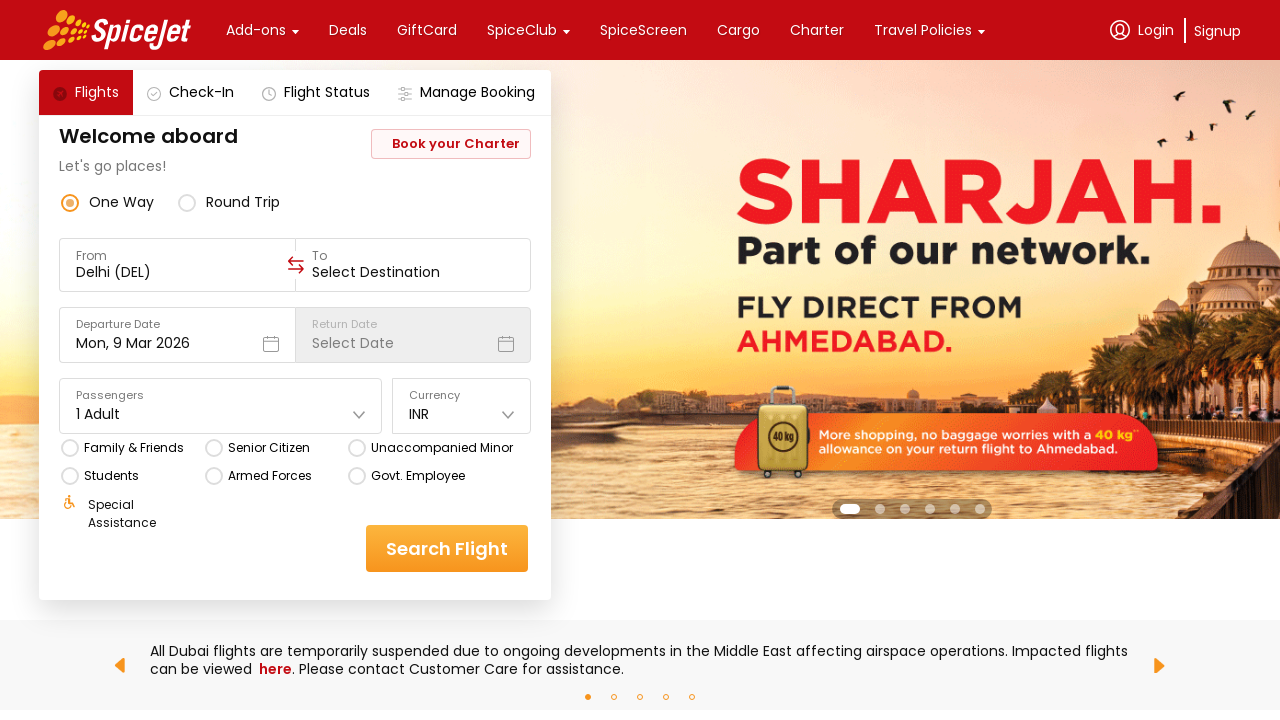

Verified body element is visible on SpiceJet homepage
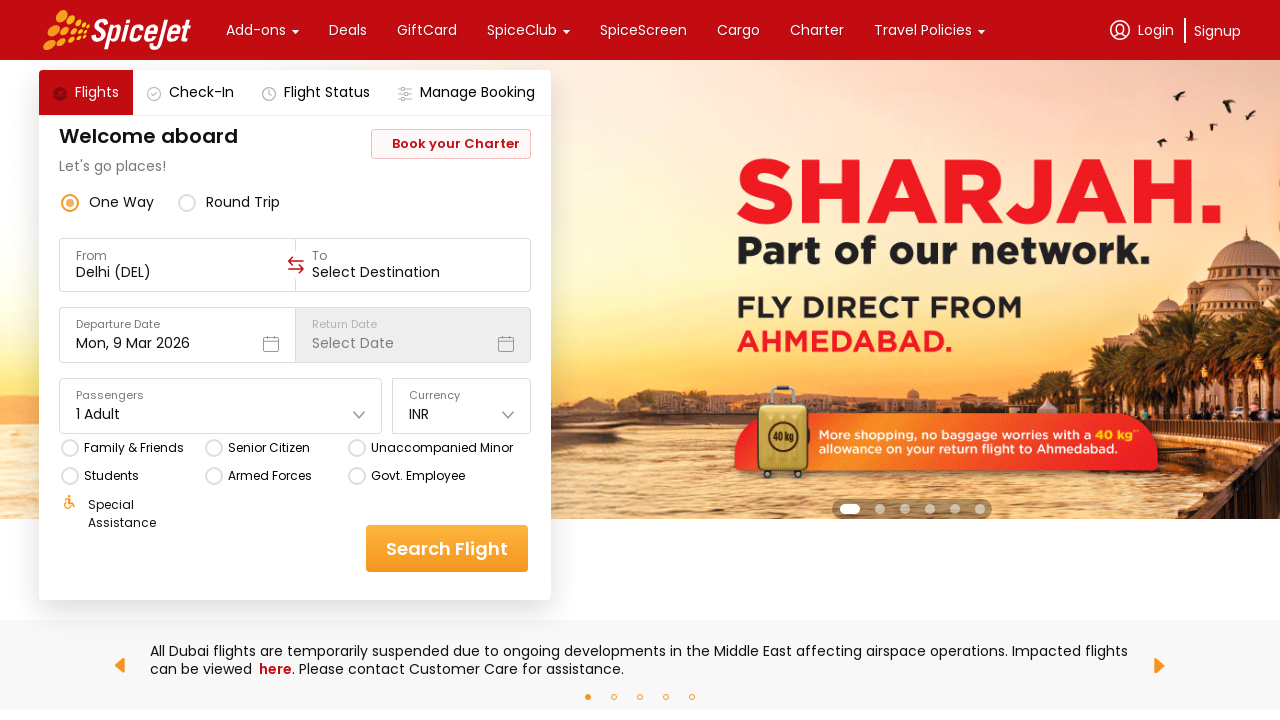

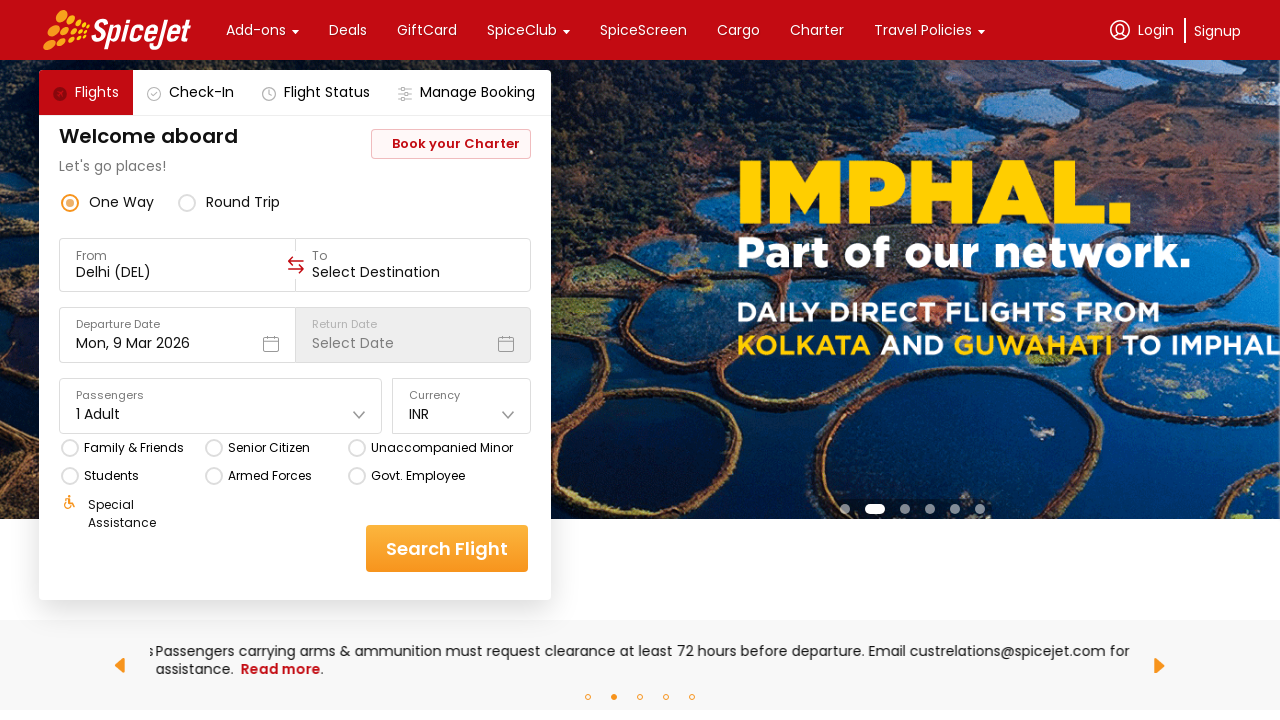